Waits for a price to reach $100, clicks book button, solves a math problem, and submits the answer

Starting URL: http://suninjuly.github.io/explicit_wait2.html

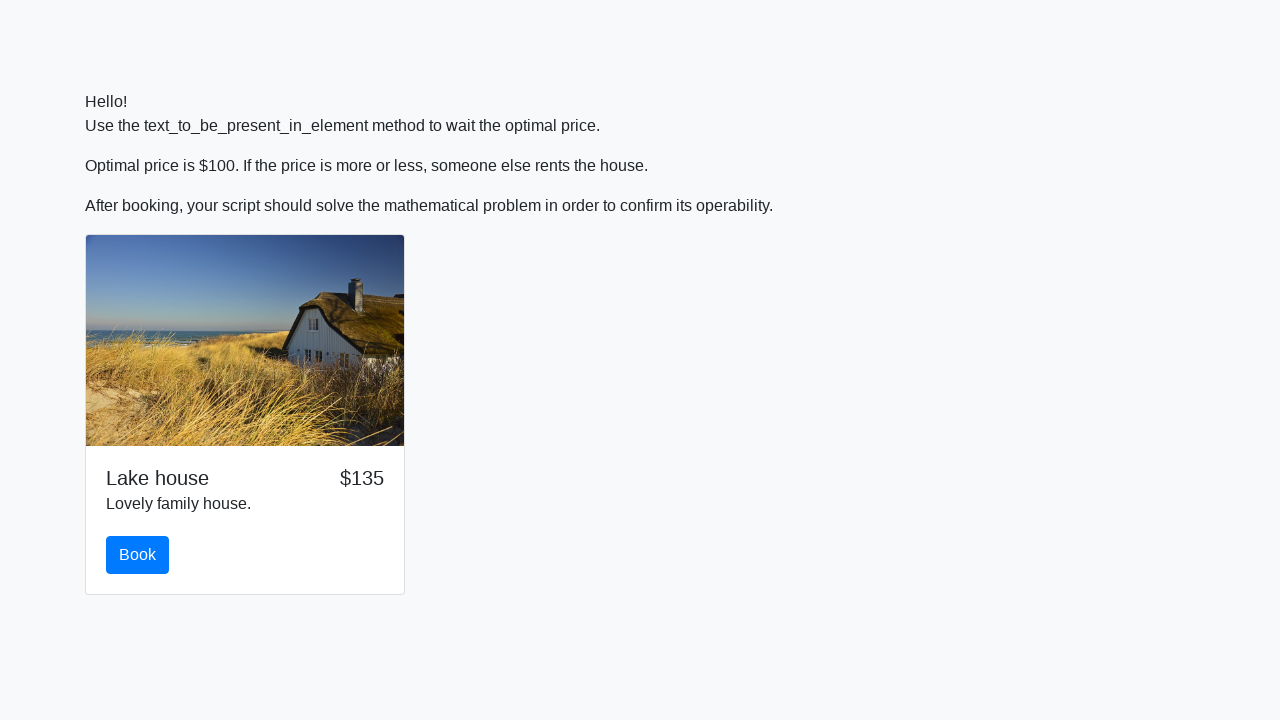

Waited for price to reach $100
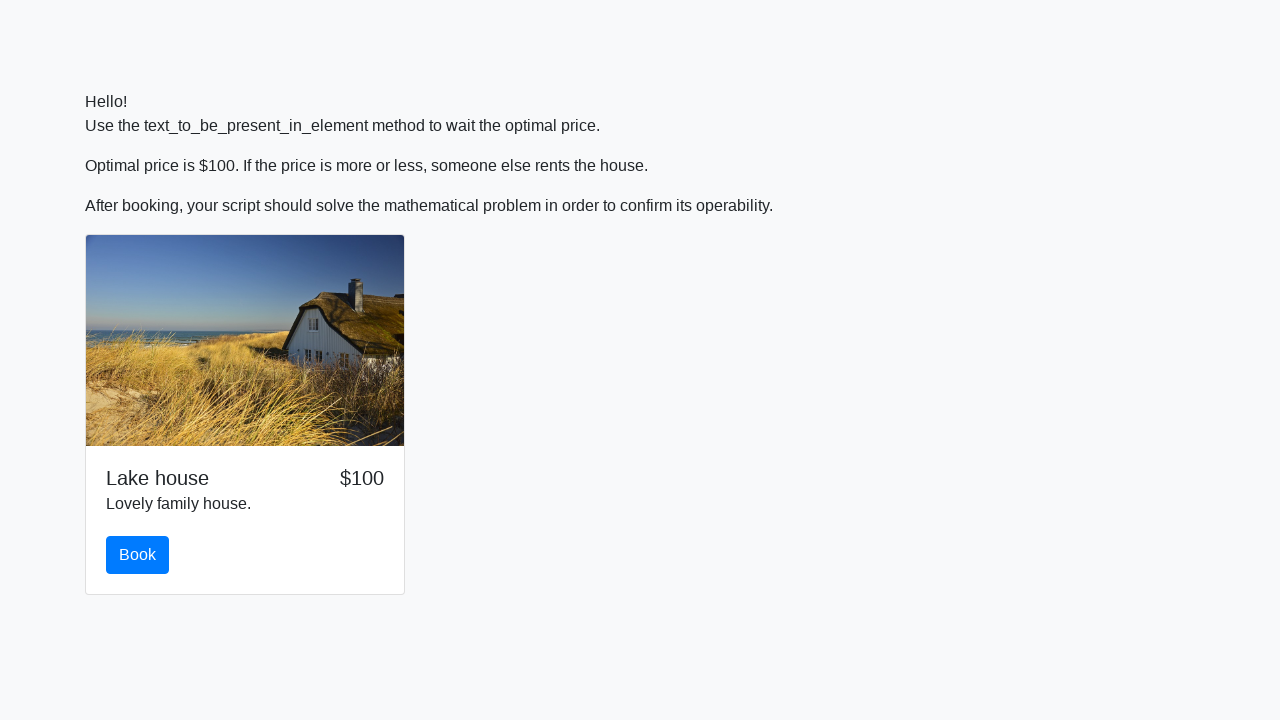

Clicked the book button at (138, 555) on #book
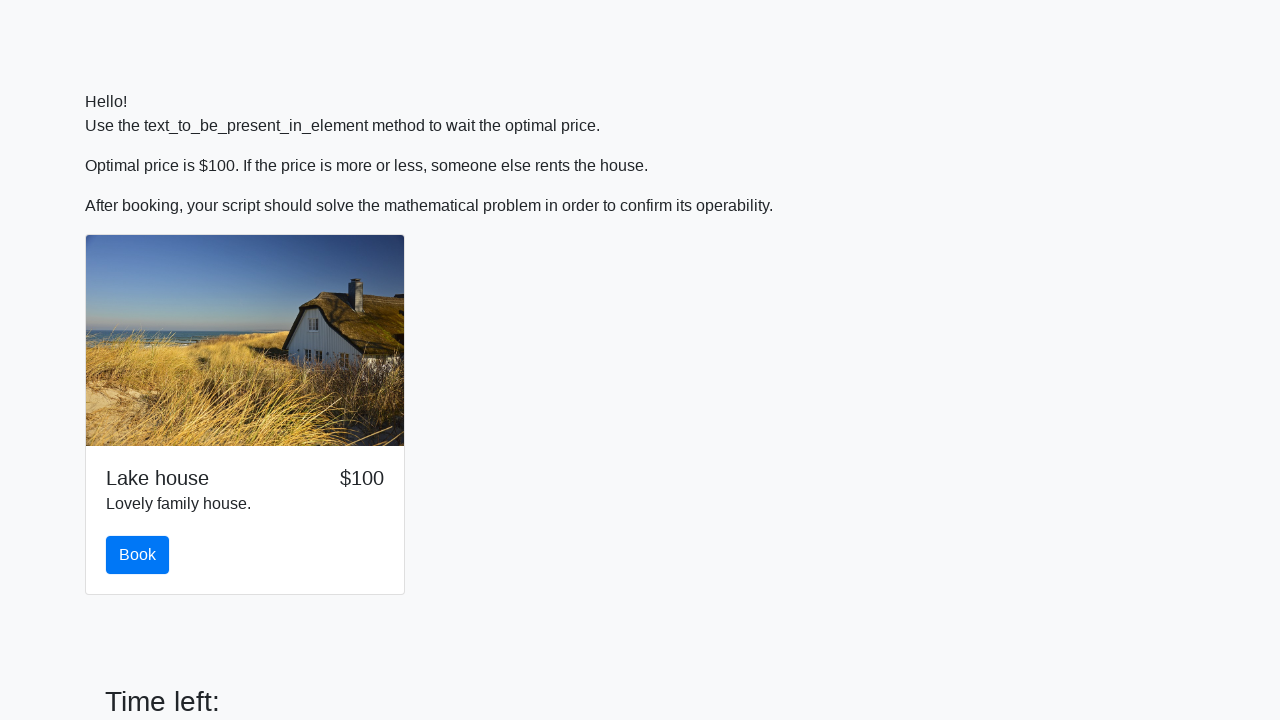

Scrolled to submit button
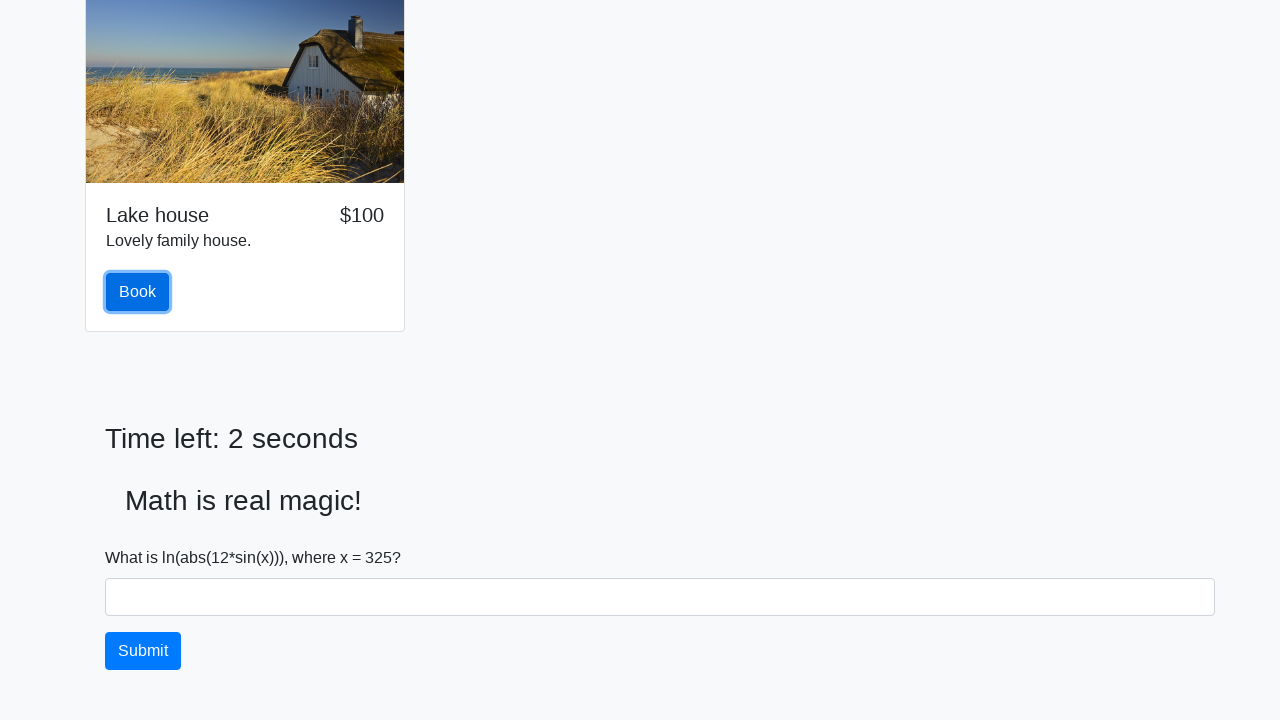

Retrieved input value: 325
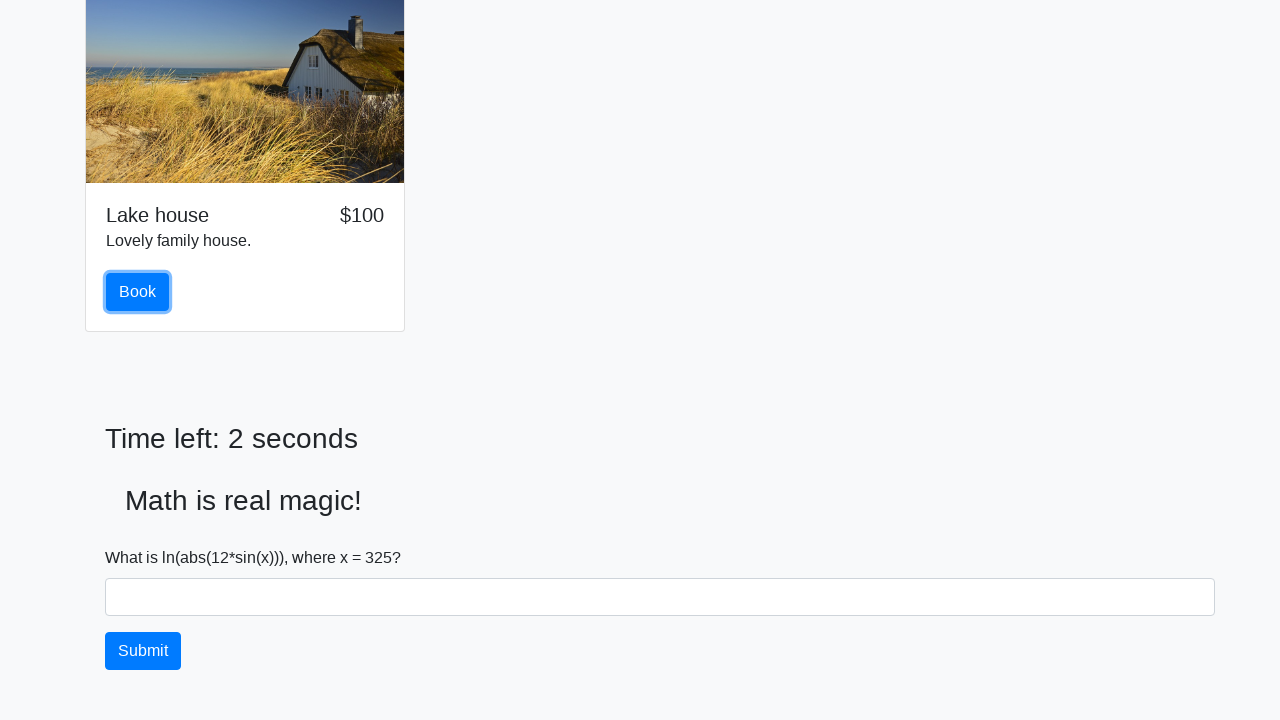

Calculated math result: 2.4728707819022273
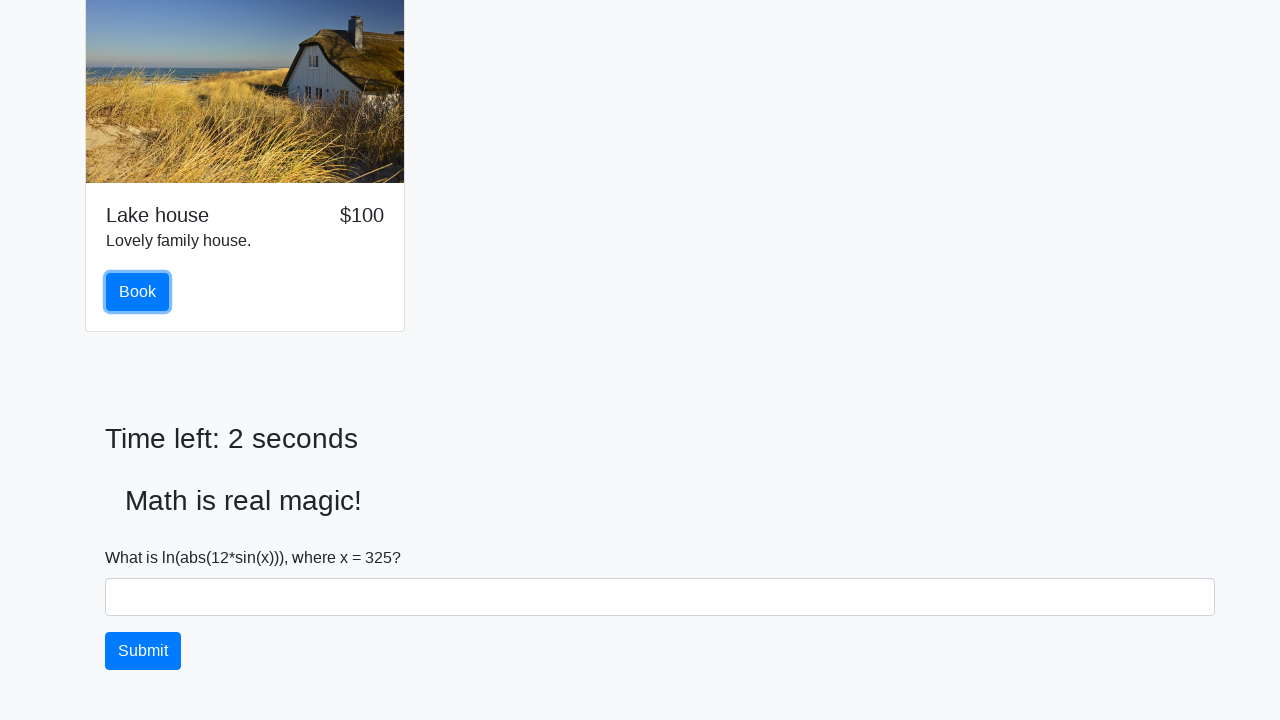

Filled answer field with calculated value on #answer
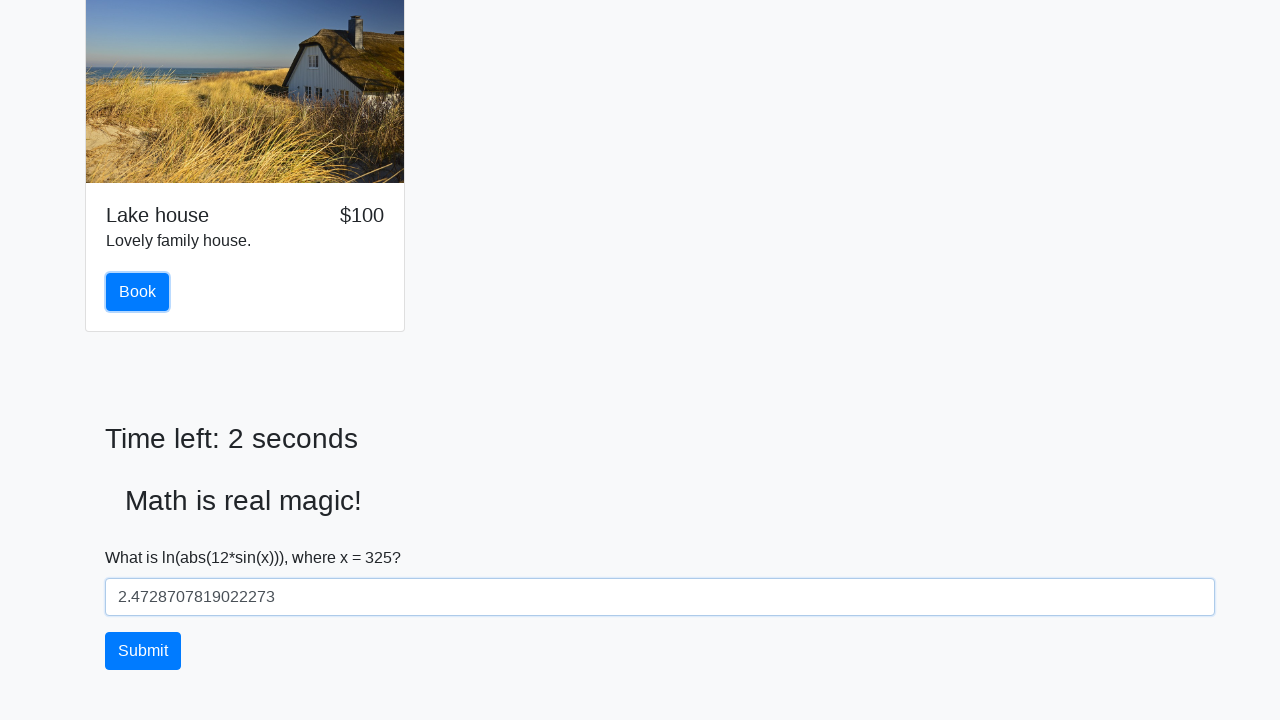

Clicked submit button at (143, 651) on button[type='submit']
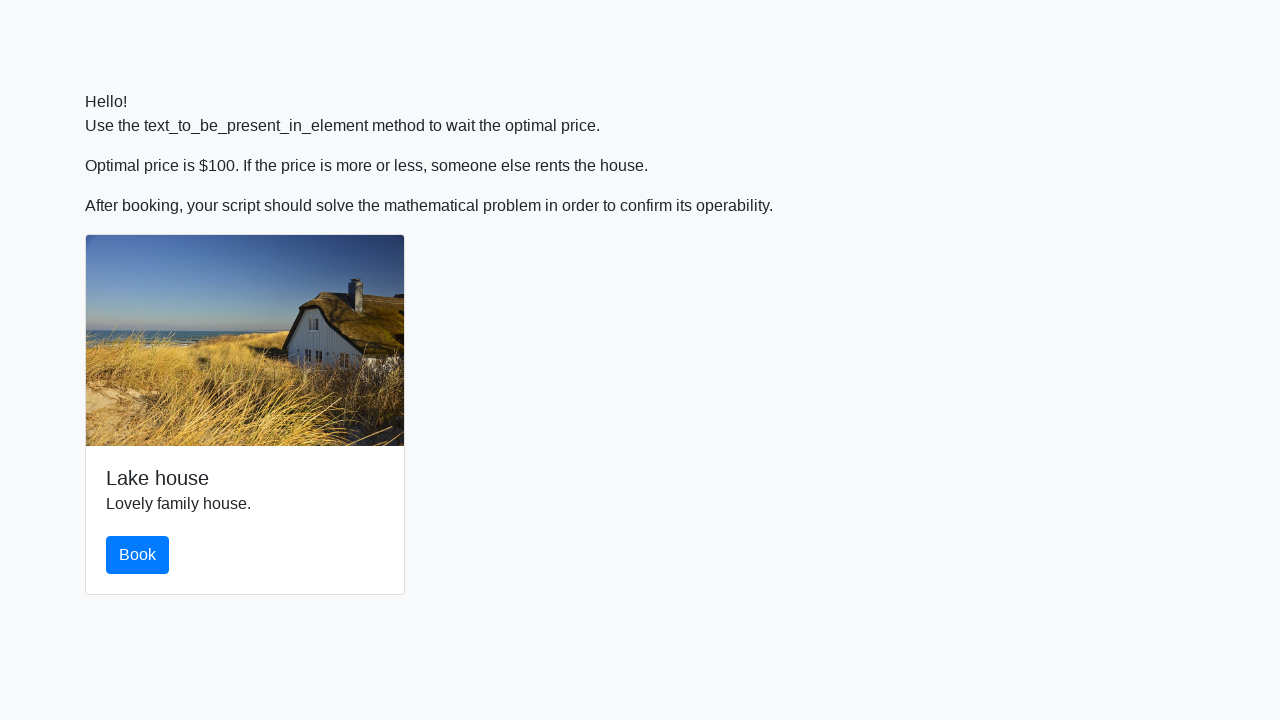

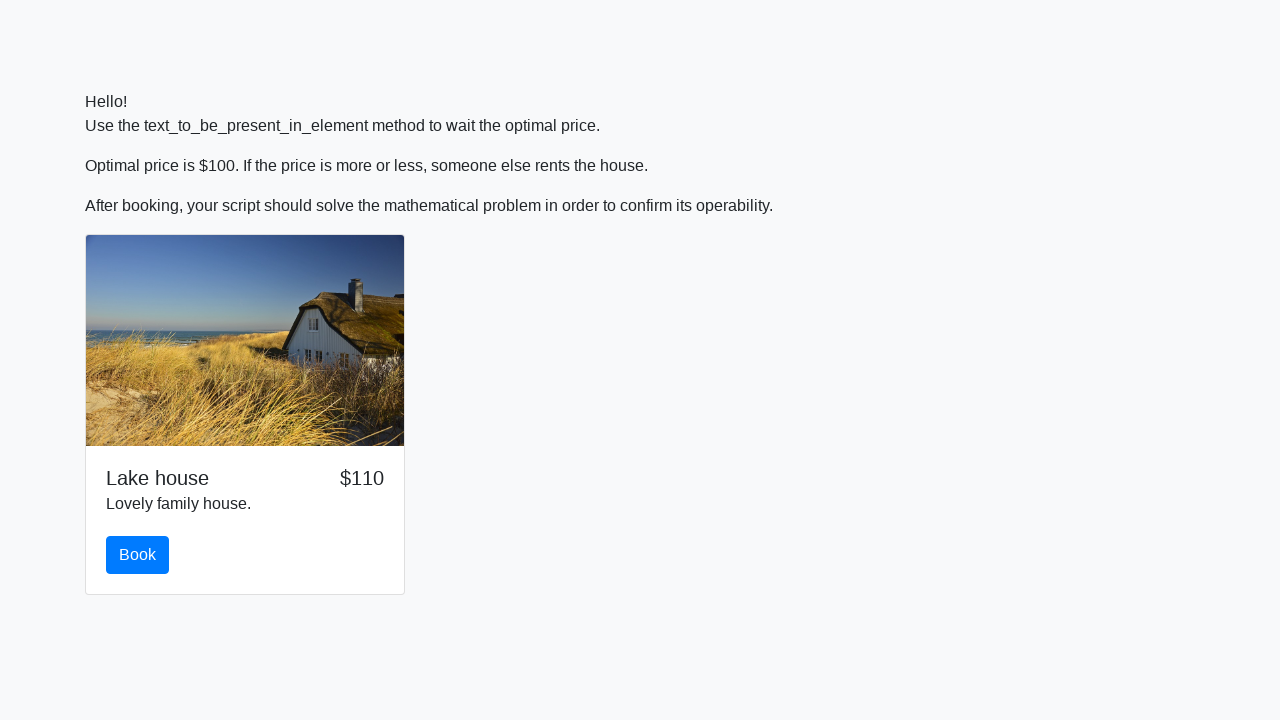